Tests keyboard key press functionality by sending a TAB key using keyboard actions and verifying the result text displays the correct key pressed.

Starting URL: http://the-internet.herokuapp.com/key_presses

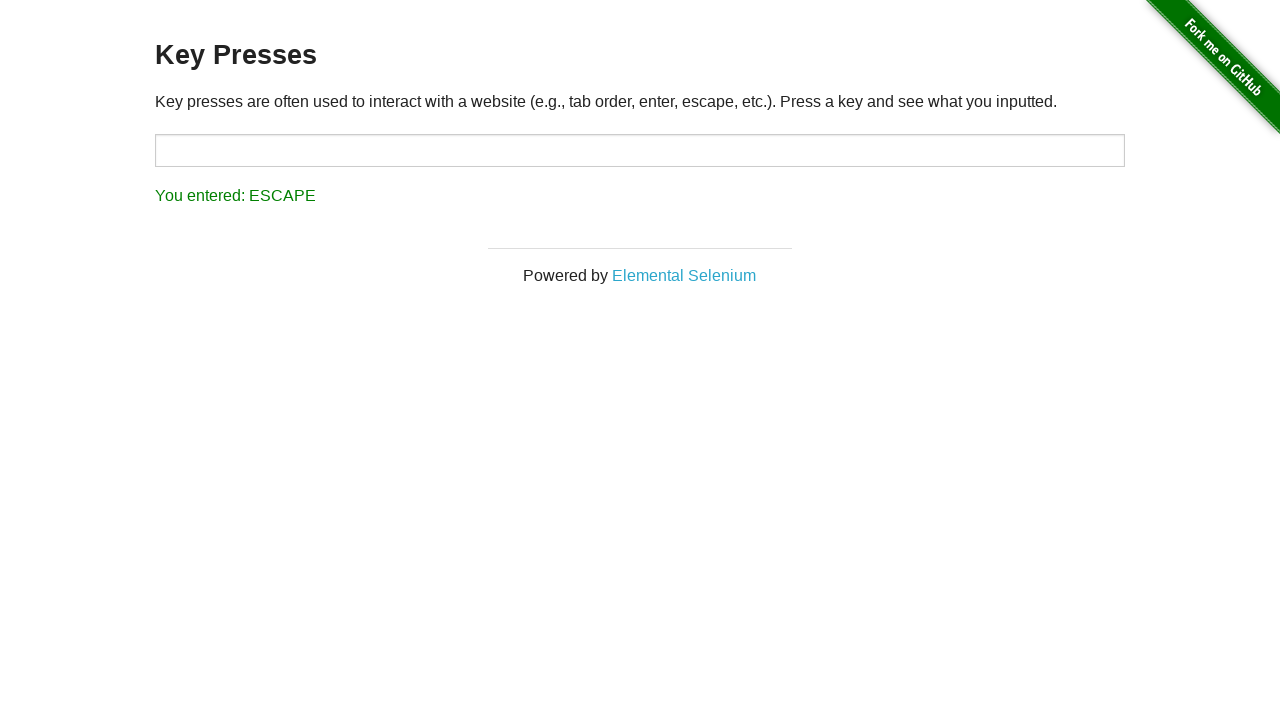

Pressed TAB key
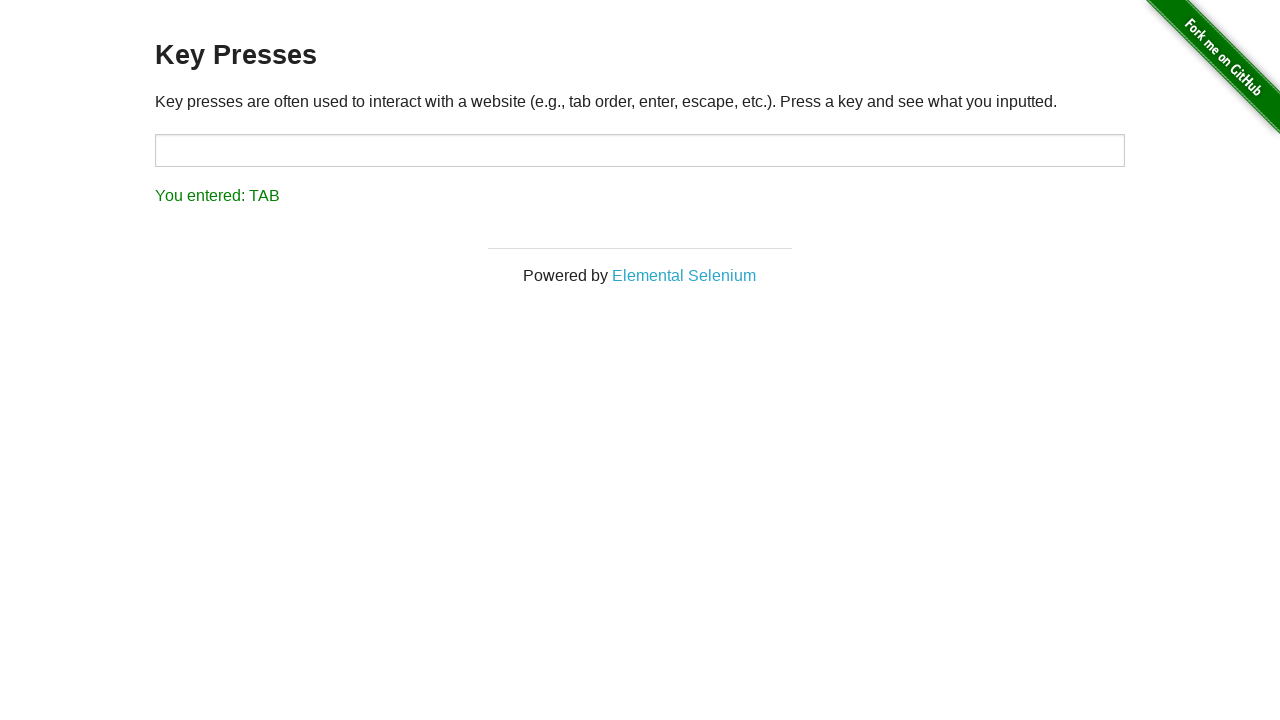

Result element loaded
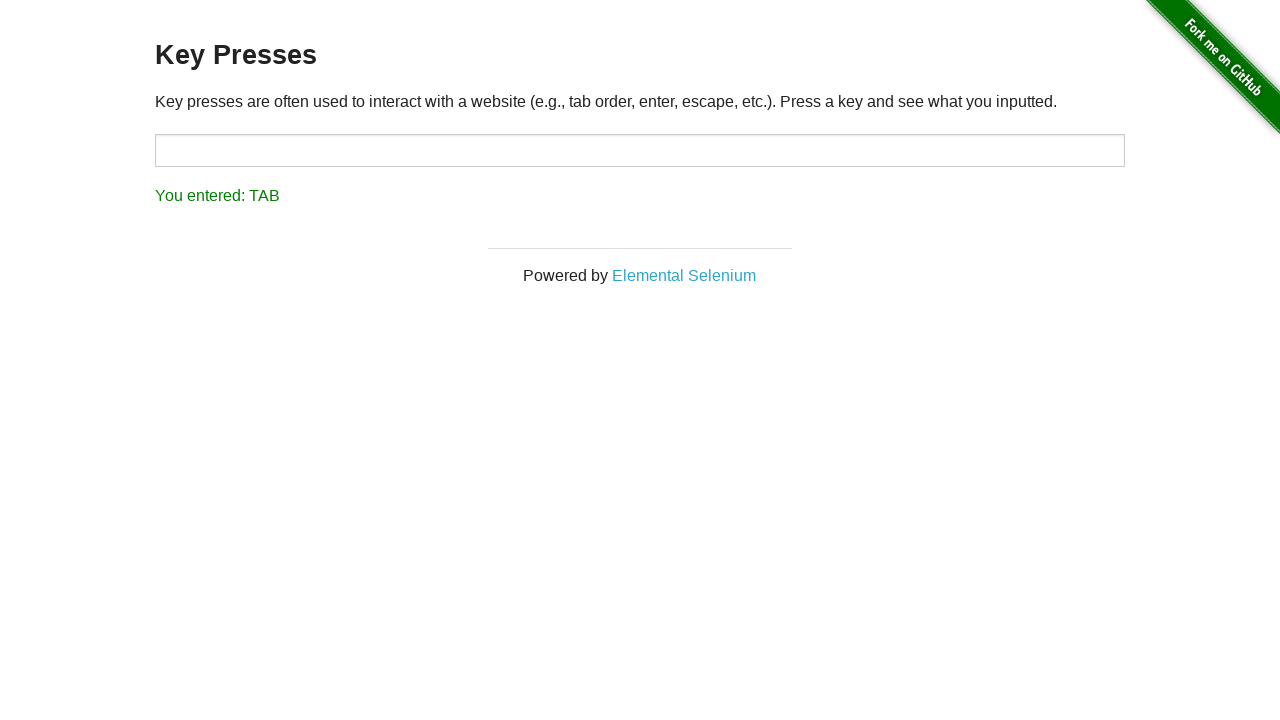

Retrieved result text: 'You entered: TAB'
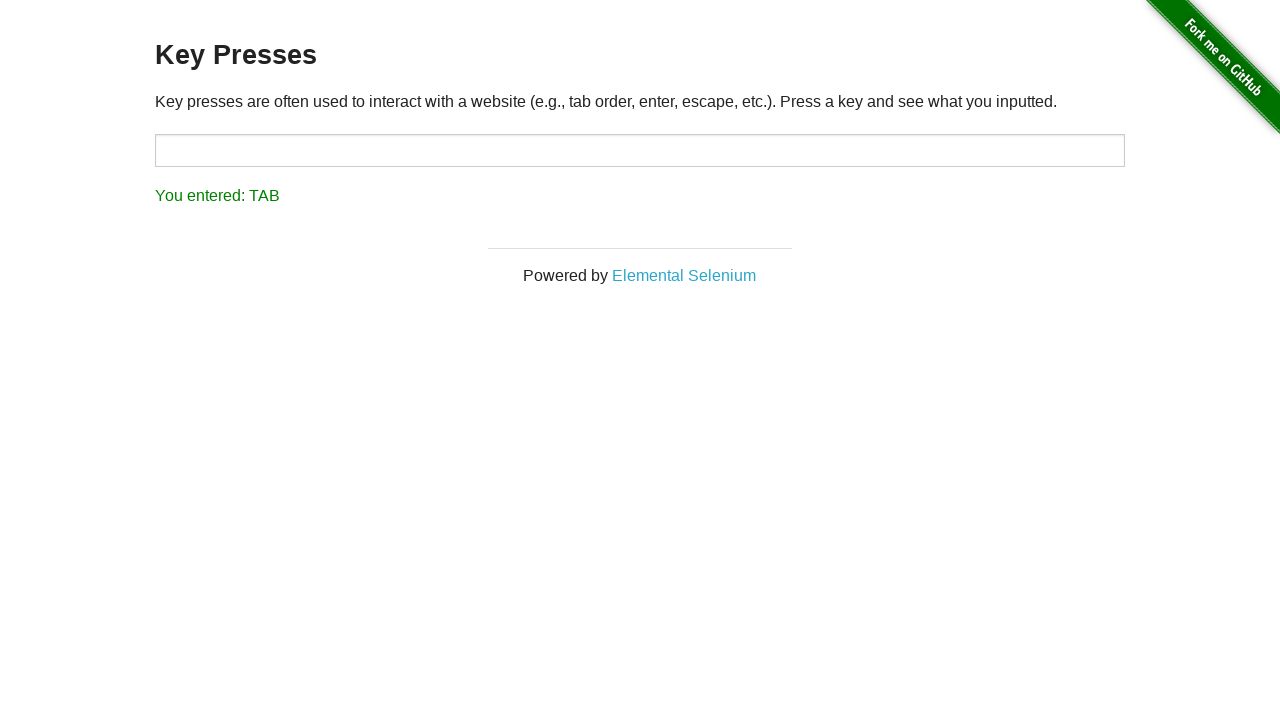

Verified result text displays 'You entered: TAB'
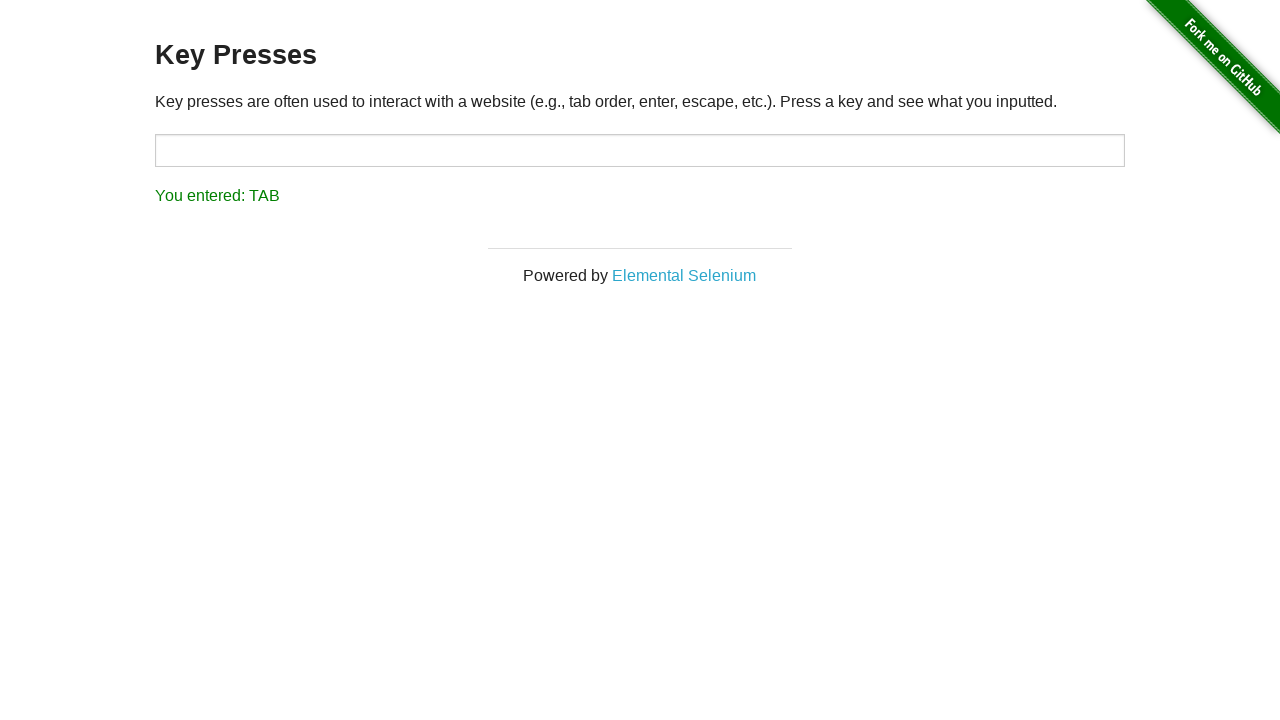

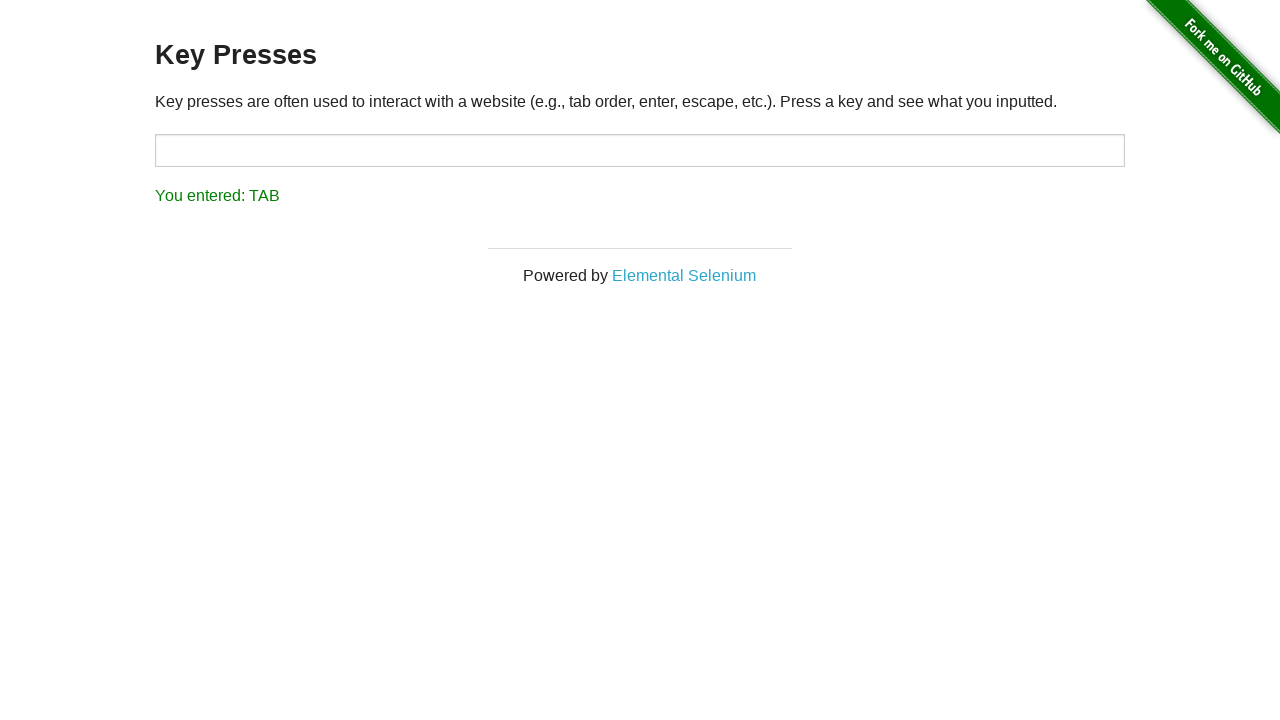